Tests a web form by entering text into a text field, clicking the submit button, and verifying the success message appears.

Starting URL: https://www.selenium.dev/selenium/web/web-form.html

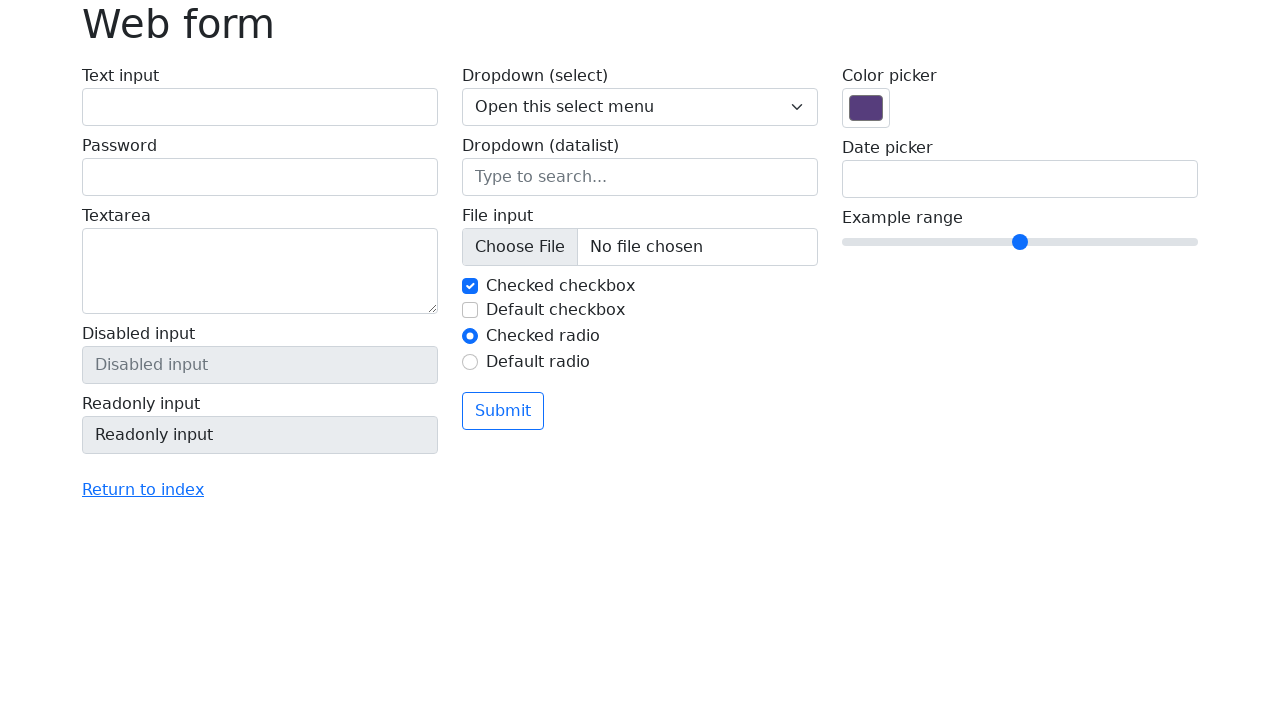

Filled text field with 'Selenium' on input[name='my-text']
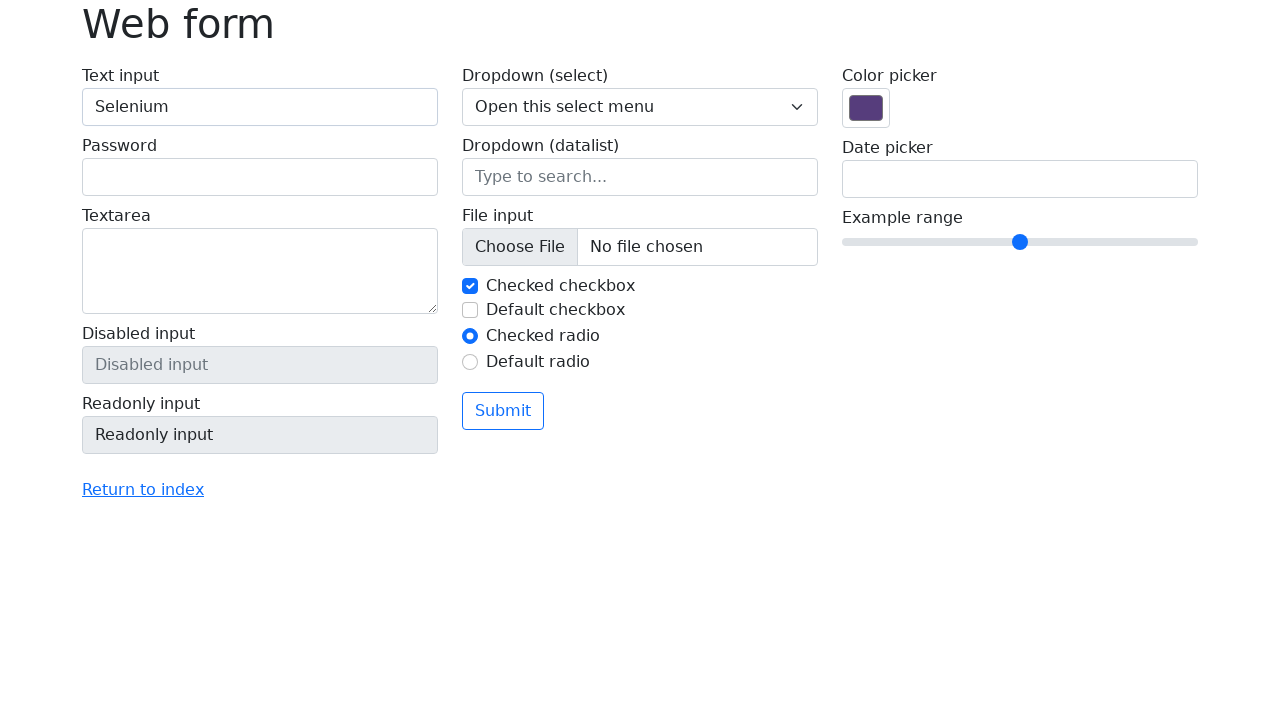

Clicked submit button at (503, 411) on button
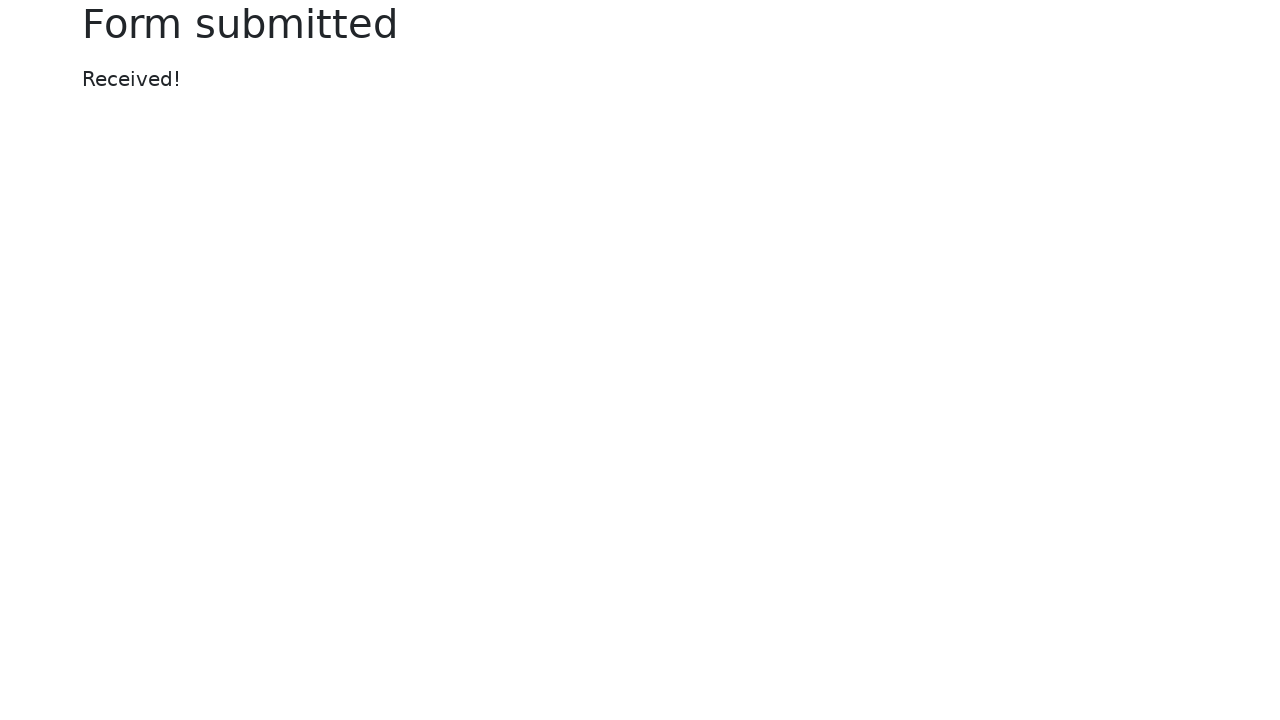

Success message appeared
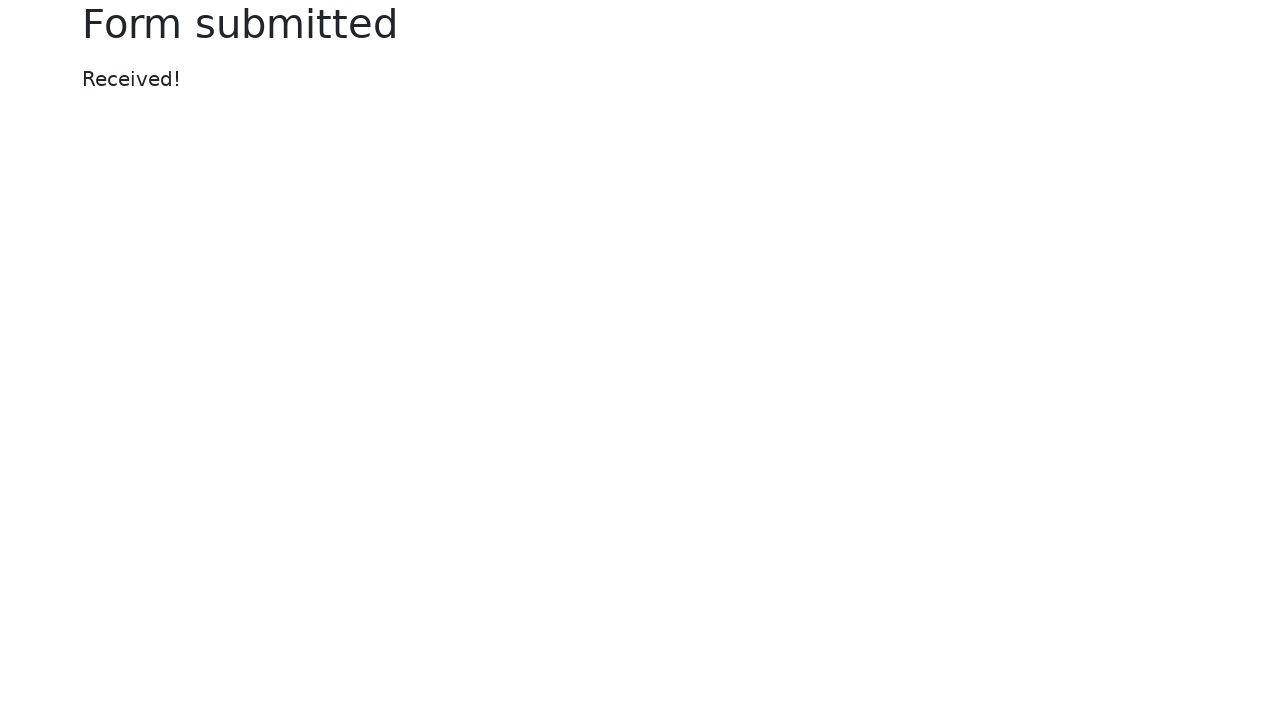

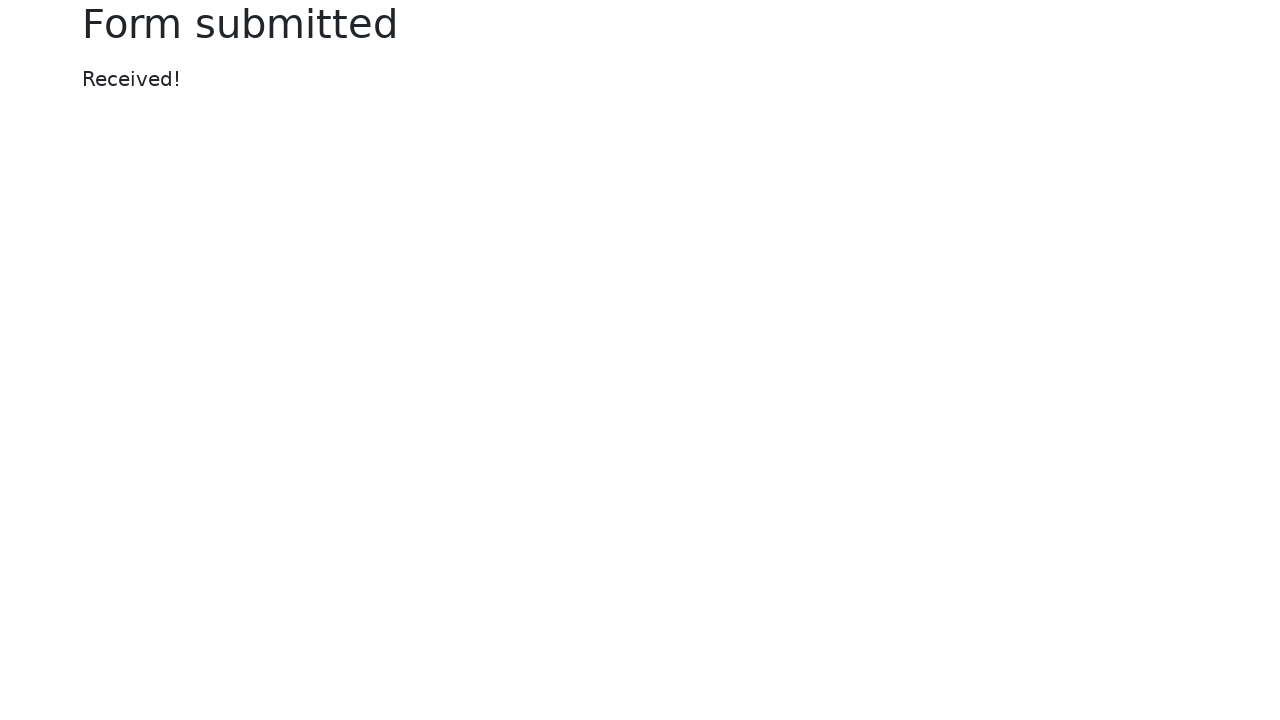